Tests table interaction on a practice automation site by locating table elements using XPath selectors and clicking on a table header to sort the data.

Starting URL: https://practice-automation.com/tables/

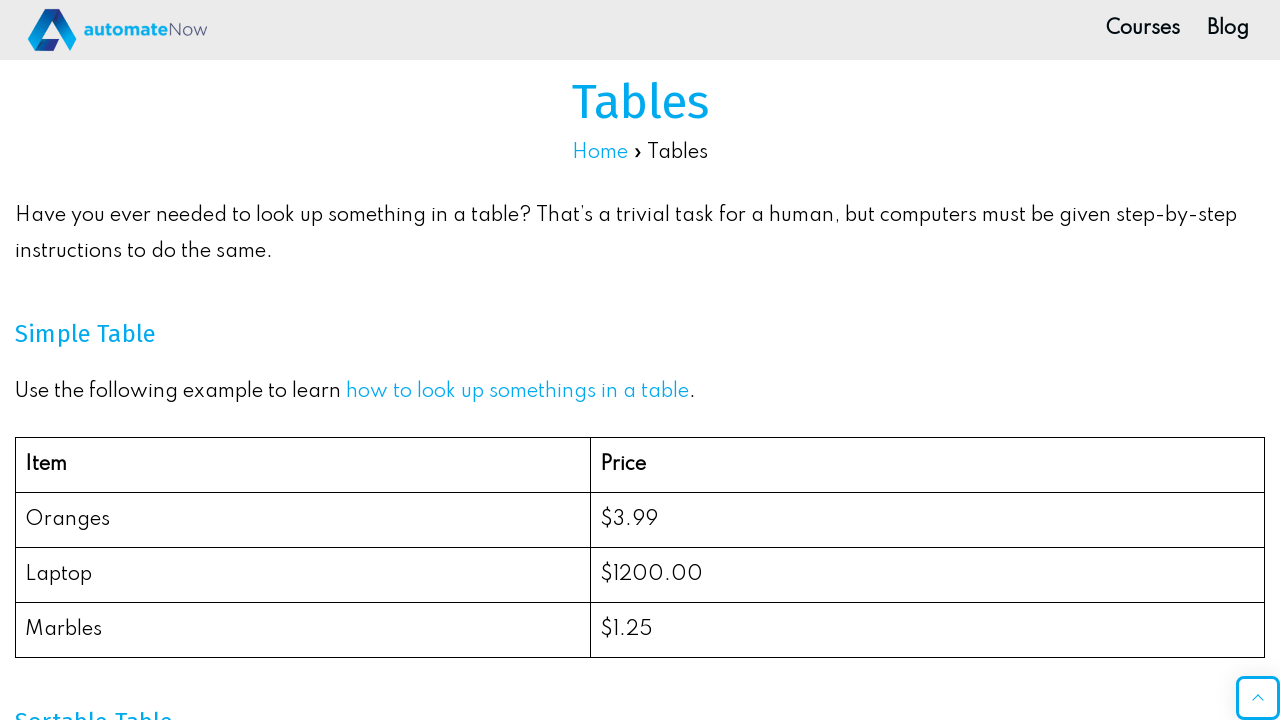

Waited for 'Oranges' product table element to load
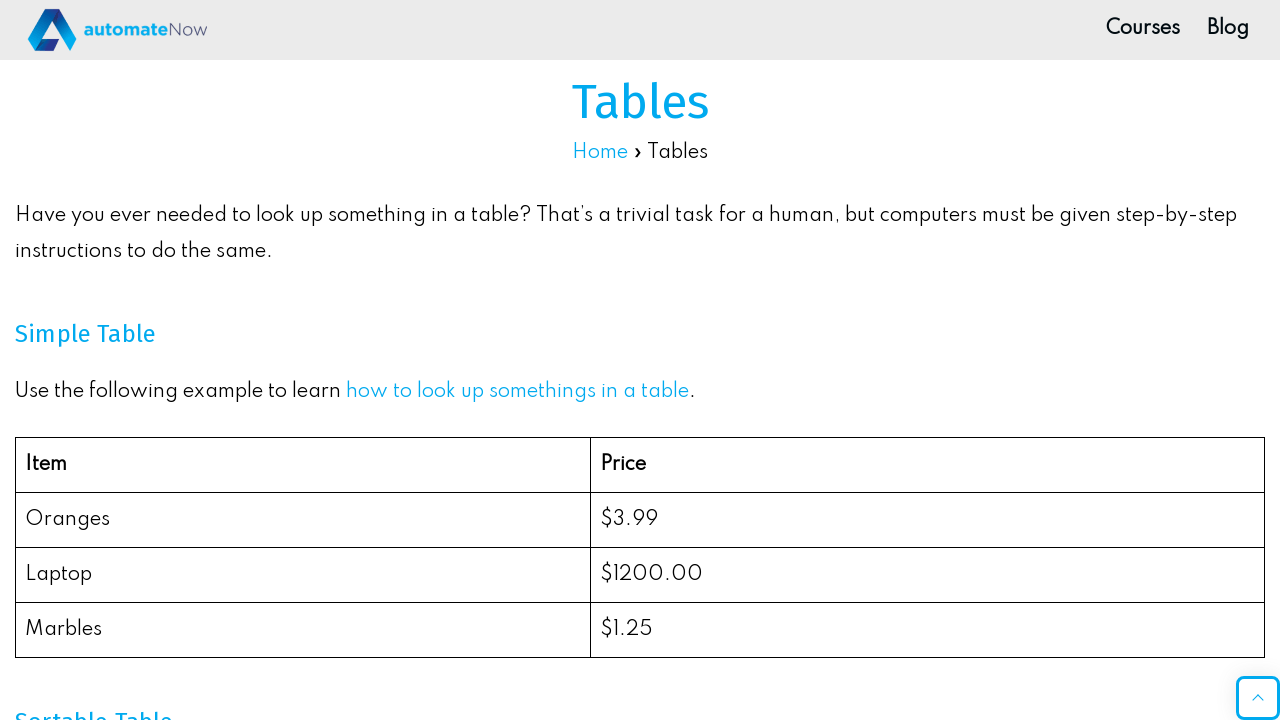

Waited for '$3.99' price element to load
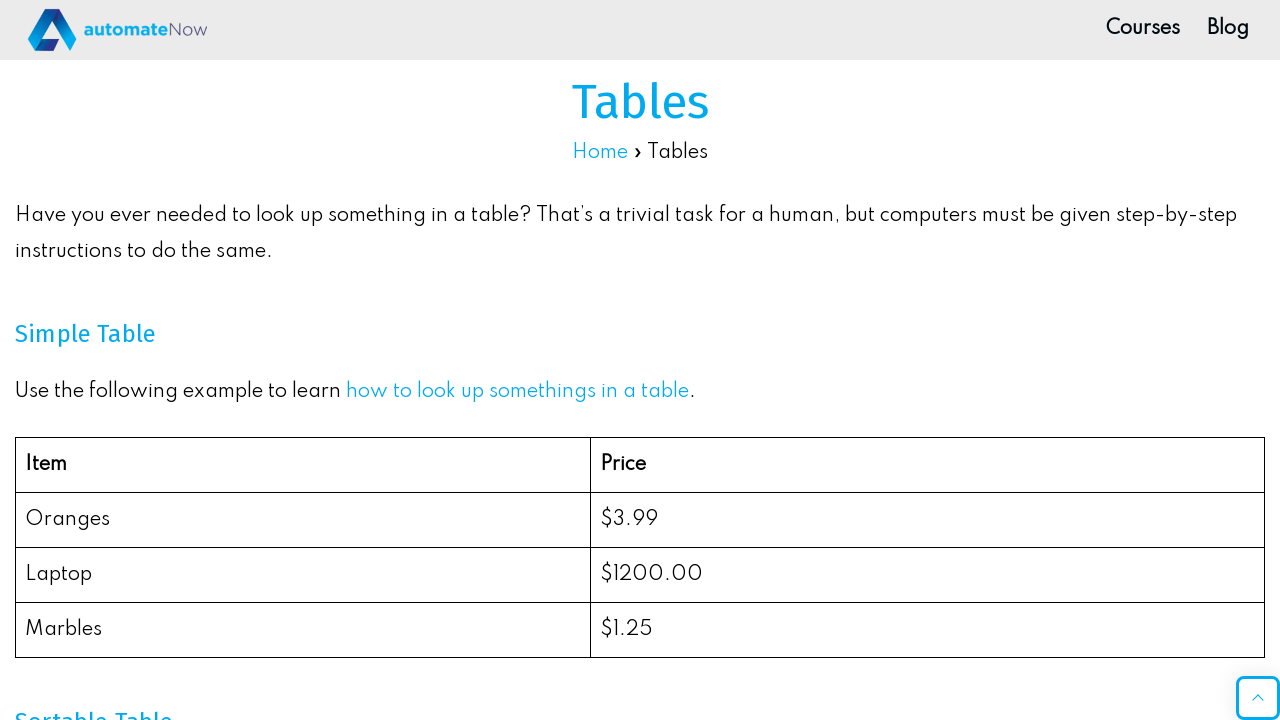

Waited for 'Laptop' product table element to load
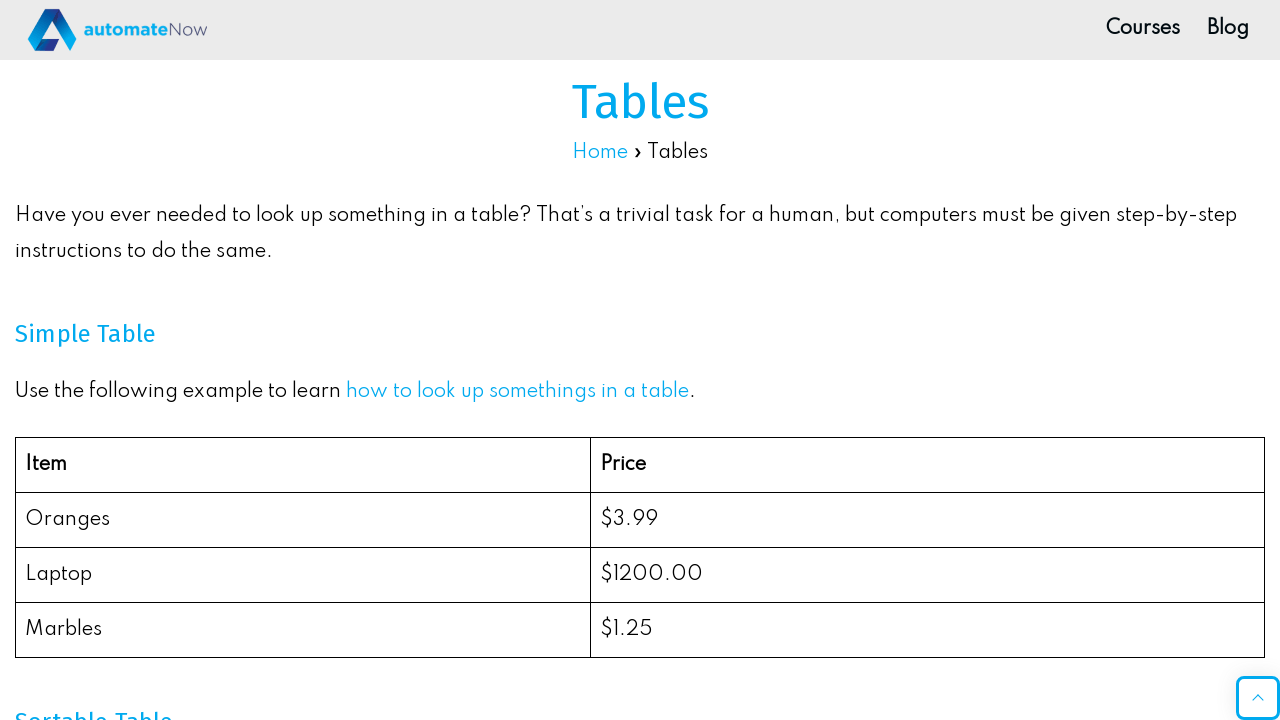

Waited for '$1200.00' laptop price element to load
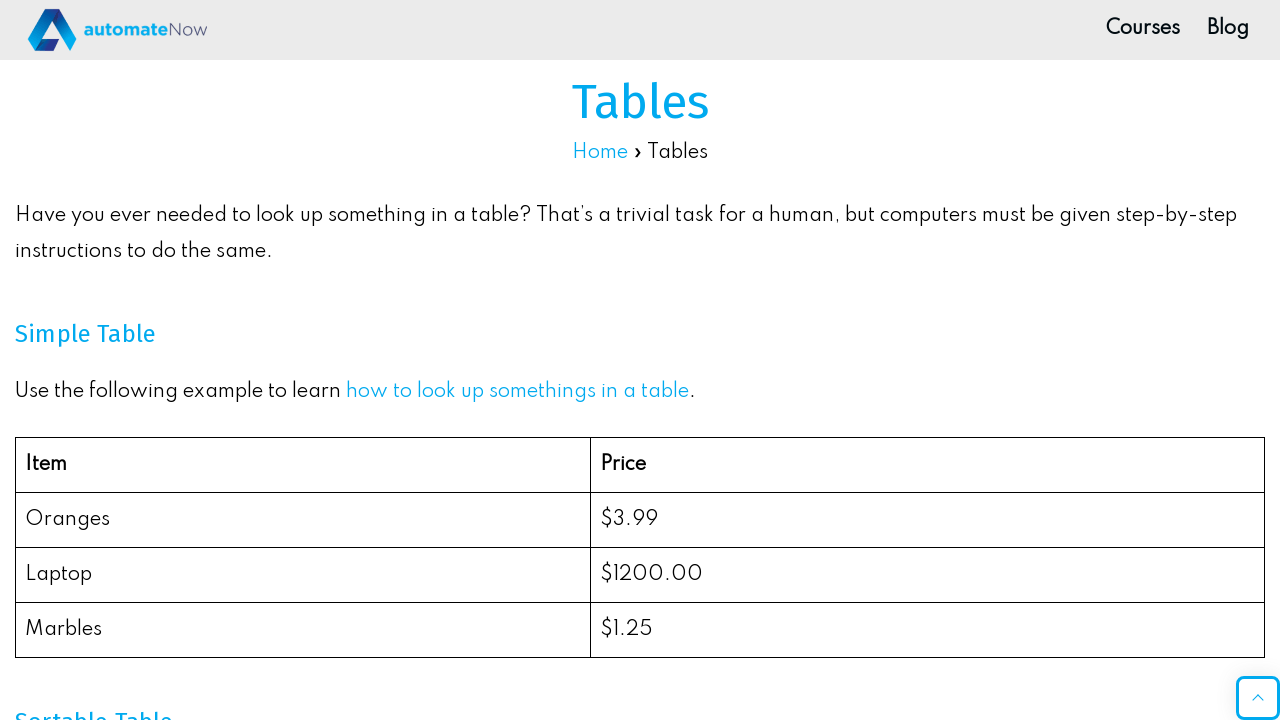

Waited for 'Marbles' product table element to load
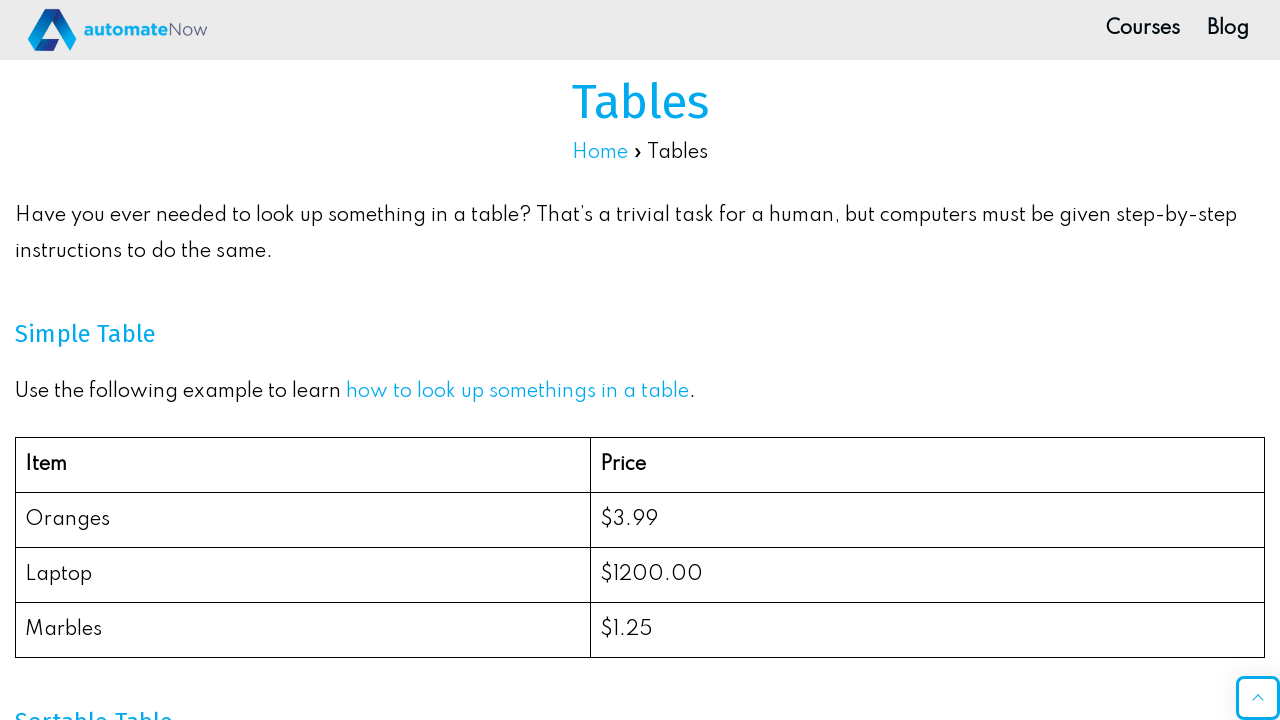

Waited for '$1.25' marbles price element to load
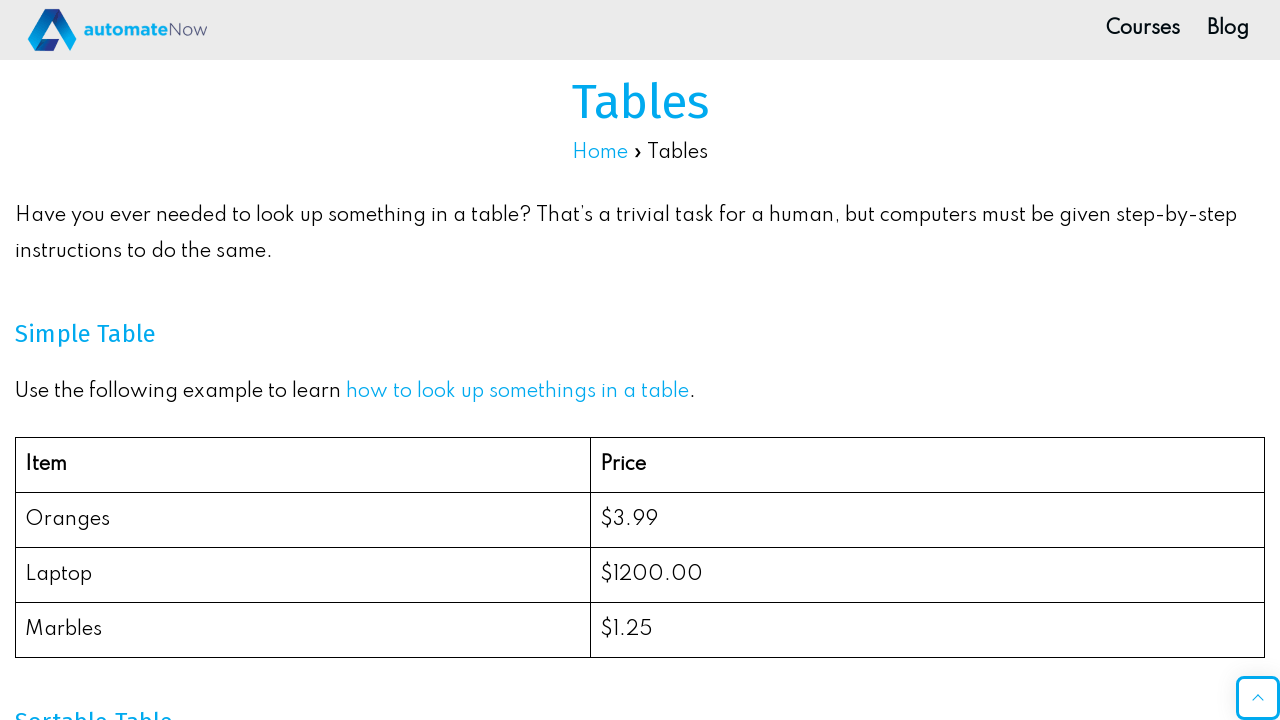

Waited for 'China' country table element to load
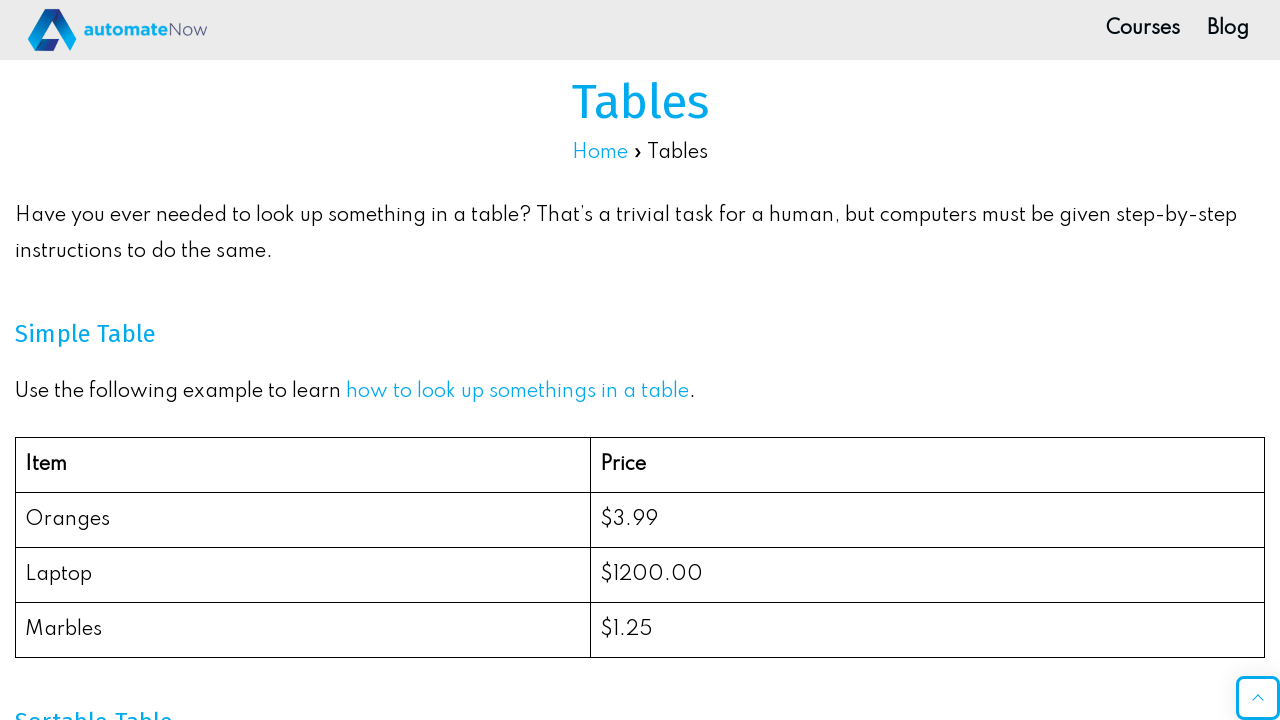

Waited for '1,426' population element to load
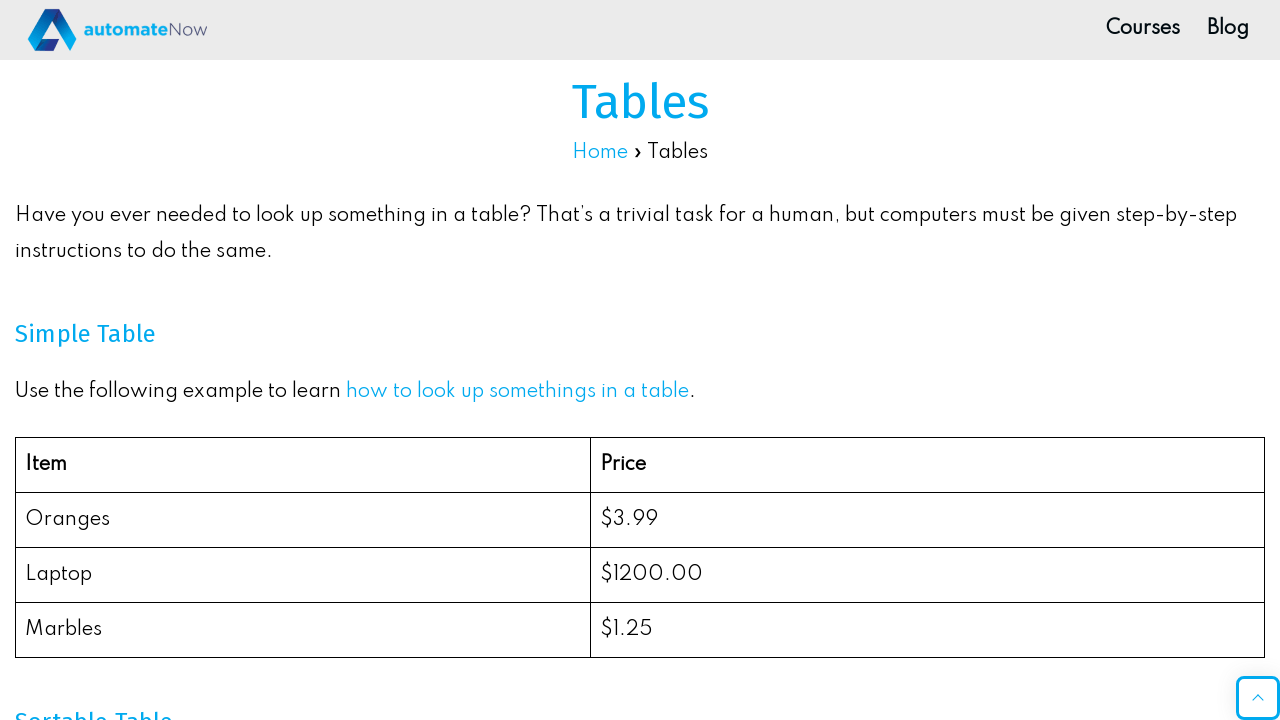

Clicked on Country column header to sort table at (455, 360) on xpath=//th[2]
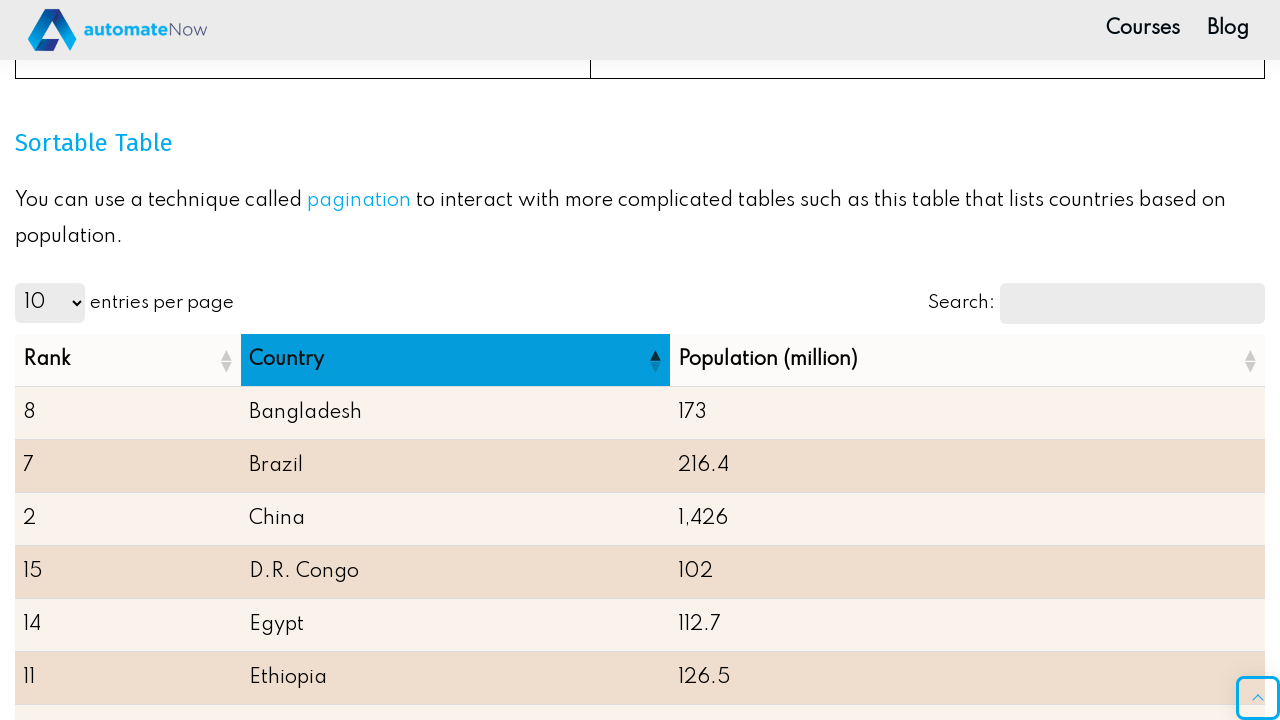

Waited for first row of sorted table to update
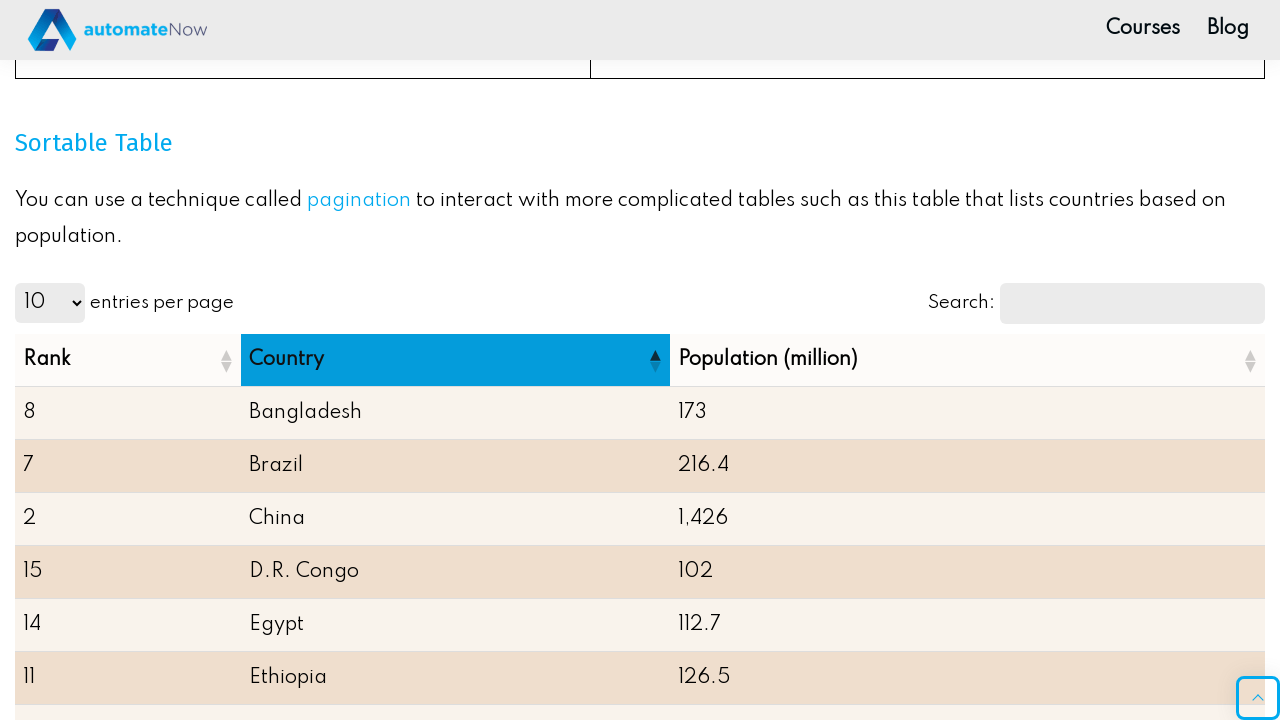

Waited for second row of sorted table to update
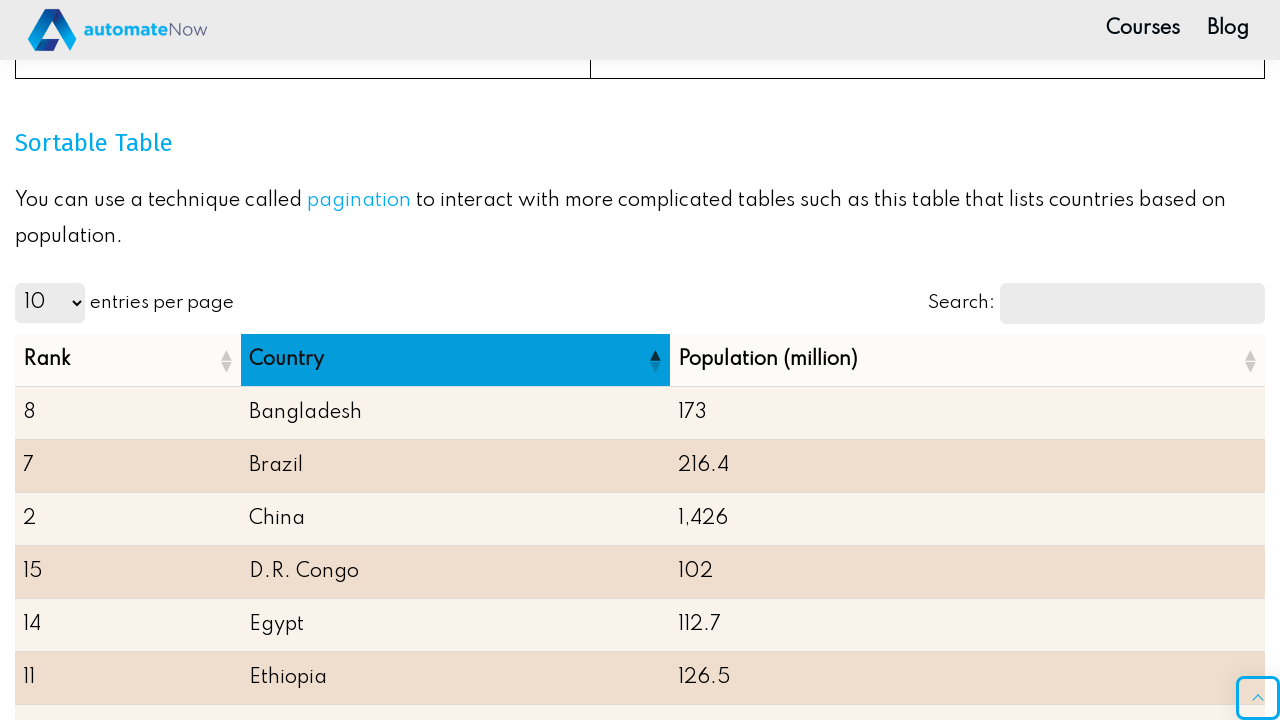

Waited for third row of sorted table to update
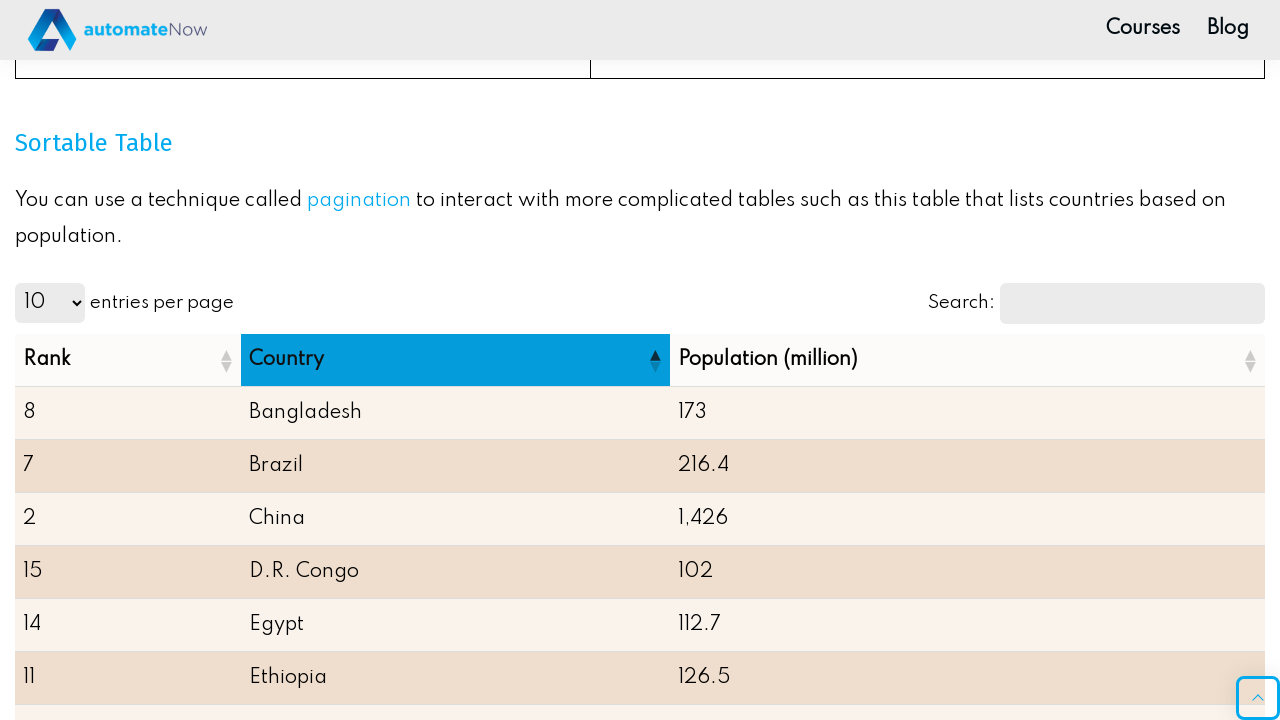

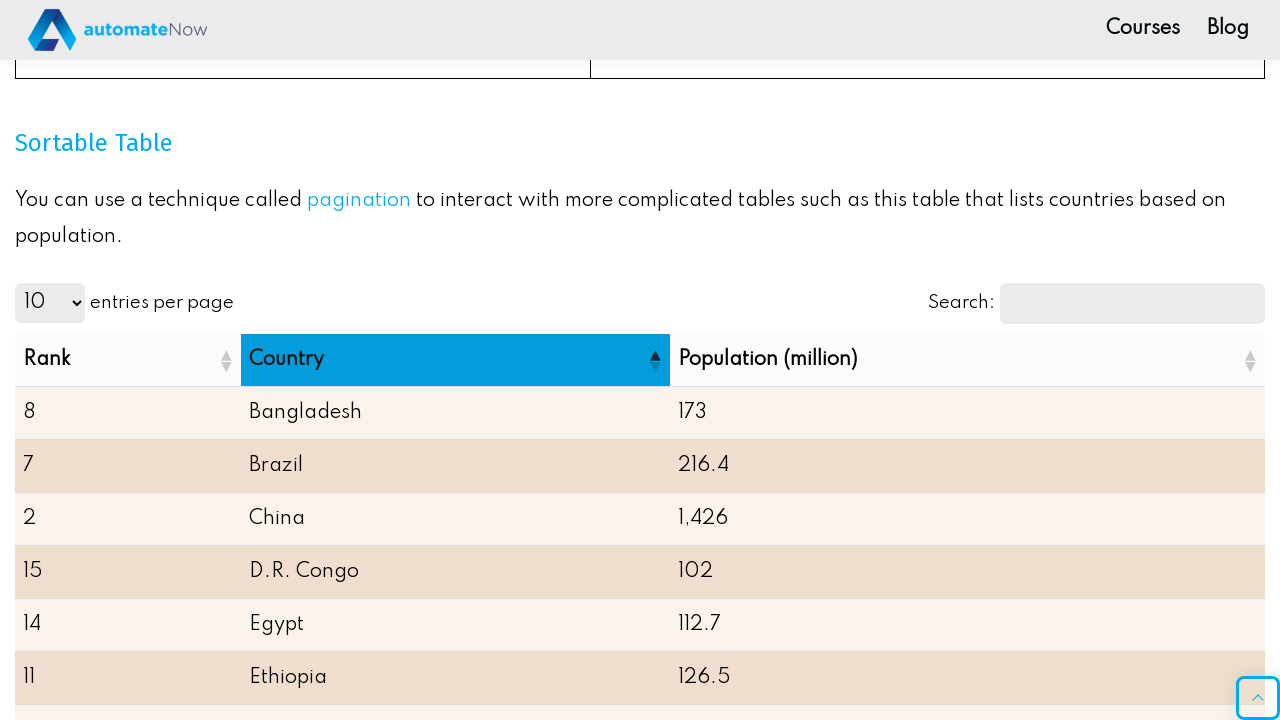